Tests auto-suggestive dropdown functionality by typing a partial country name, waiting for suggestions to appear, and selecting a specific country from the dropdown list

Starting URL: https://www.rahulshettyacademy.com/AutomationPractice/

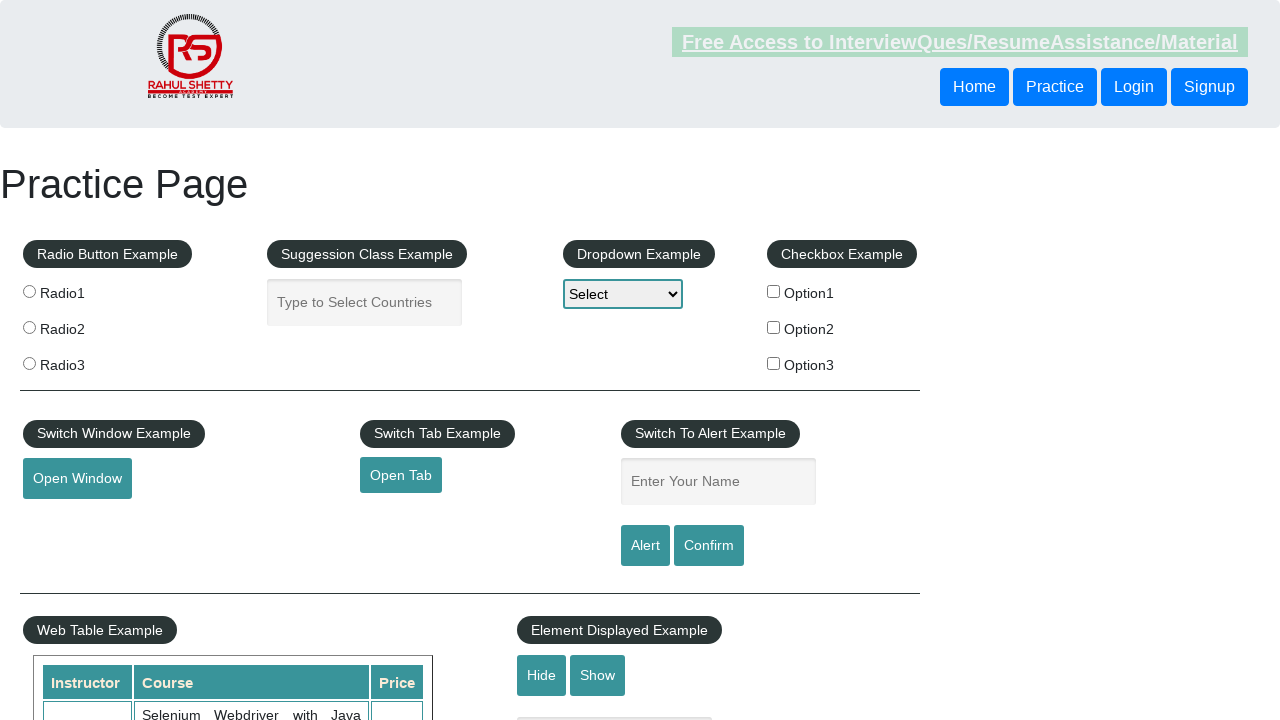

Typed 'united' in autocomplete field to trigger suggestions on #autocomplete
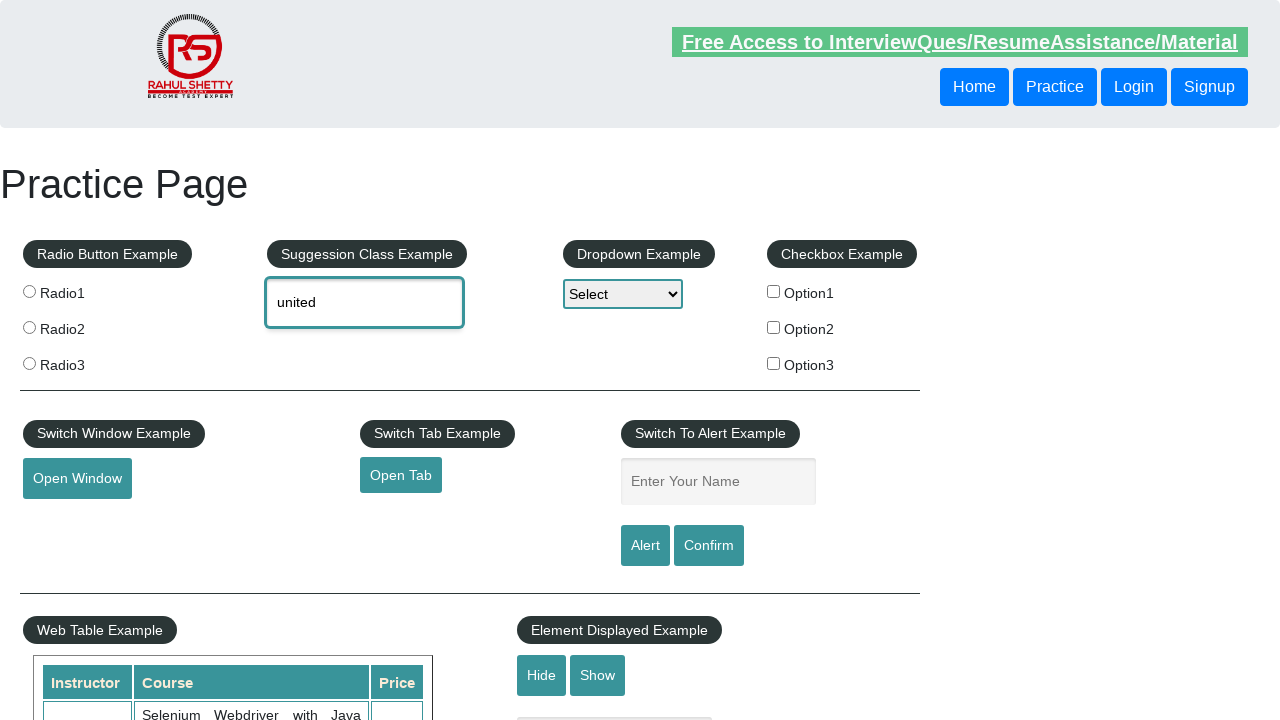

Auto-suggestive dropdown appeared with matching options
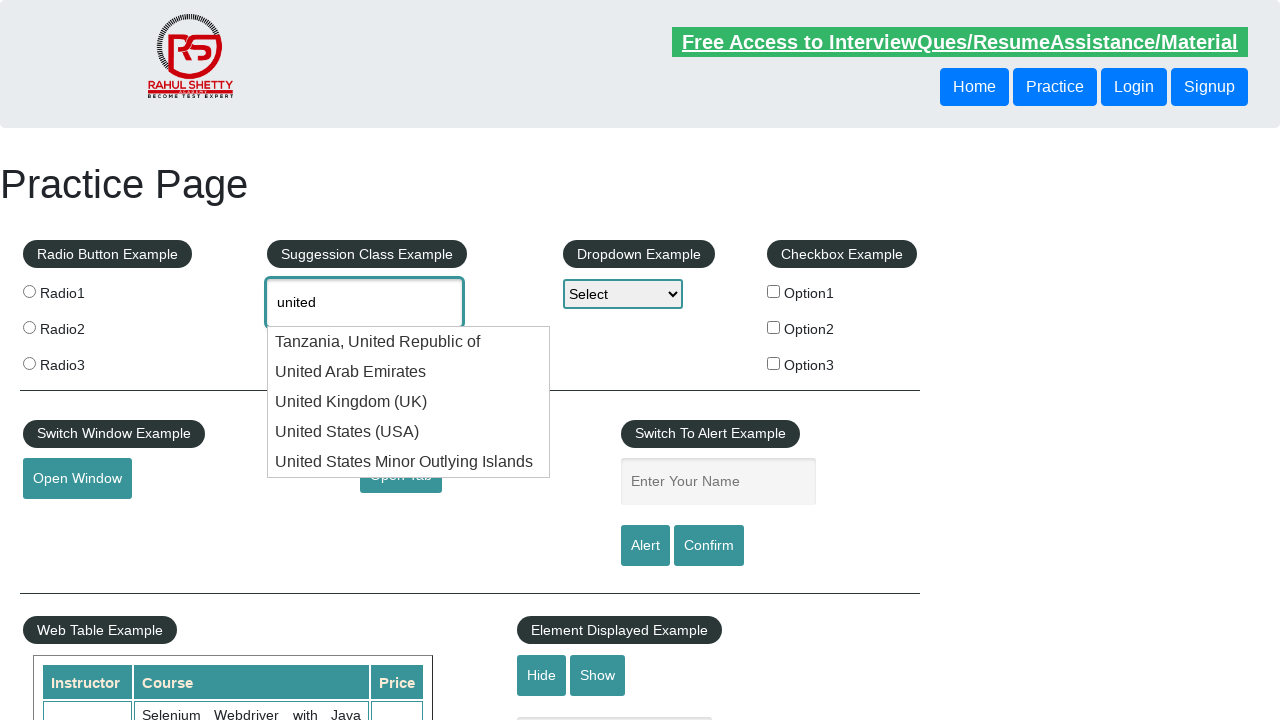

Located 5 suggestion options in dropdown
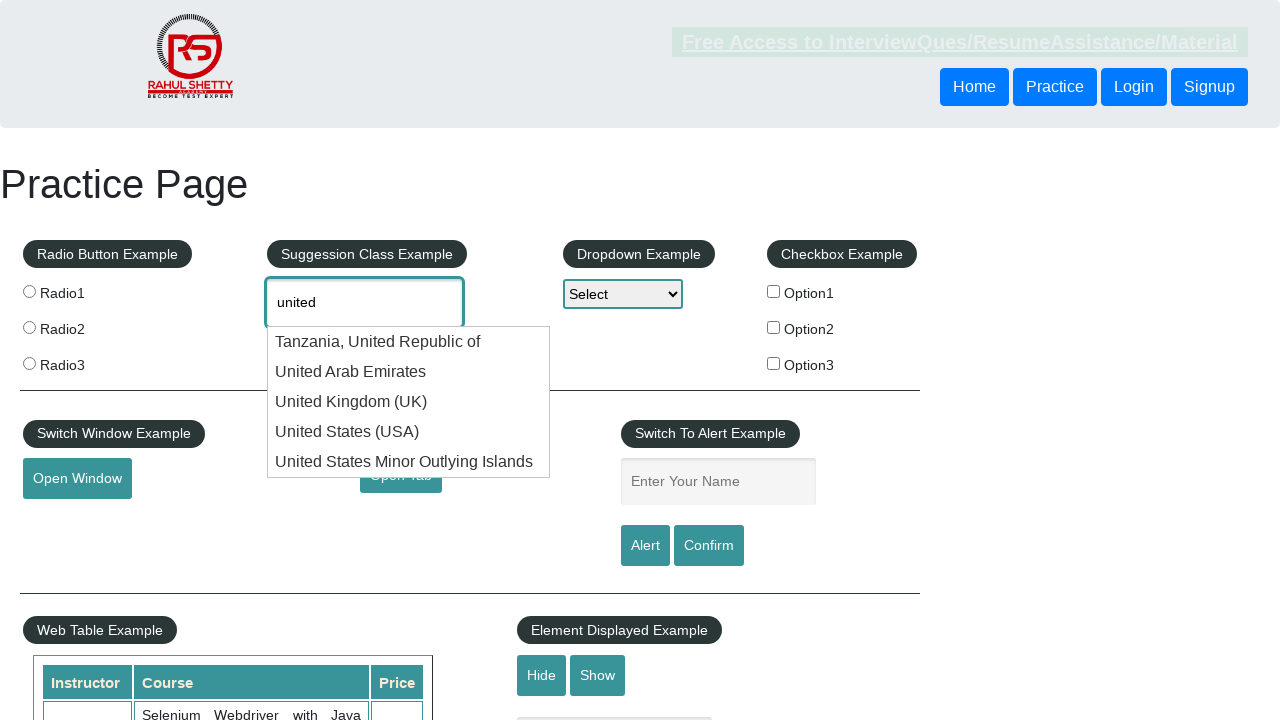

Selected 'United States Minor Outlying Islands' from auto-suggest dropdown at (409, 462) on li.ui-menu-item div >> nth=4
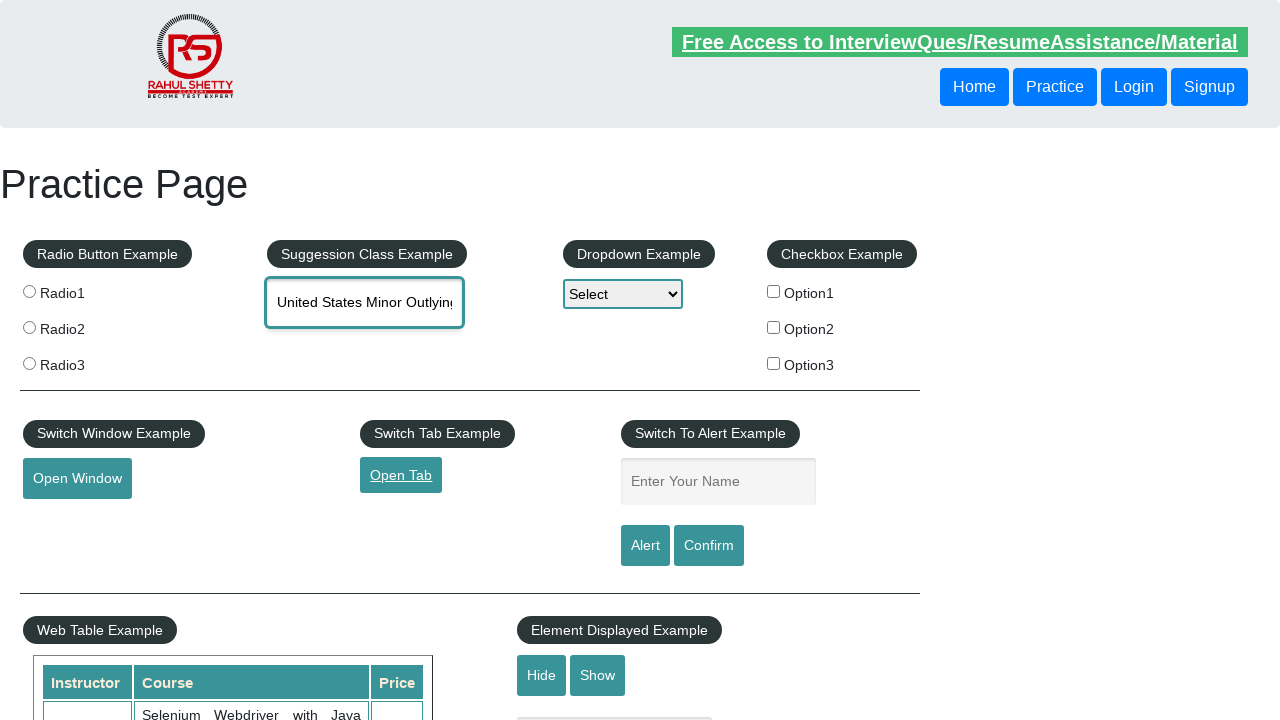

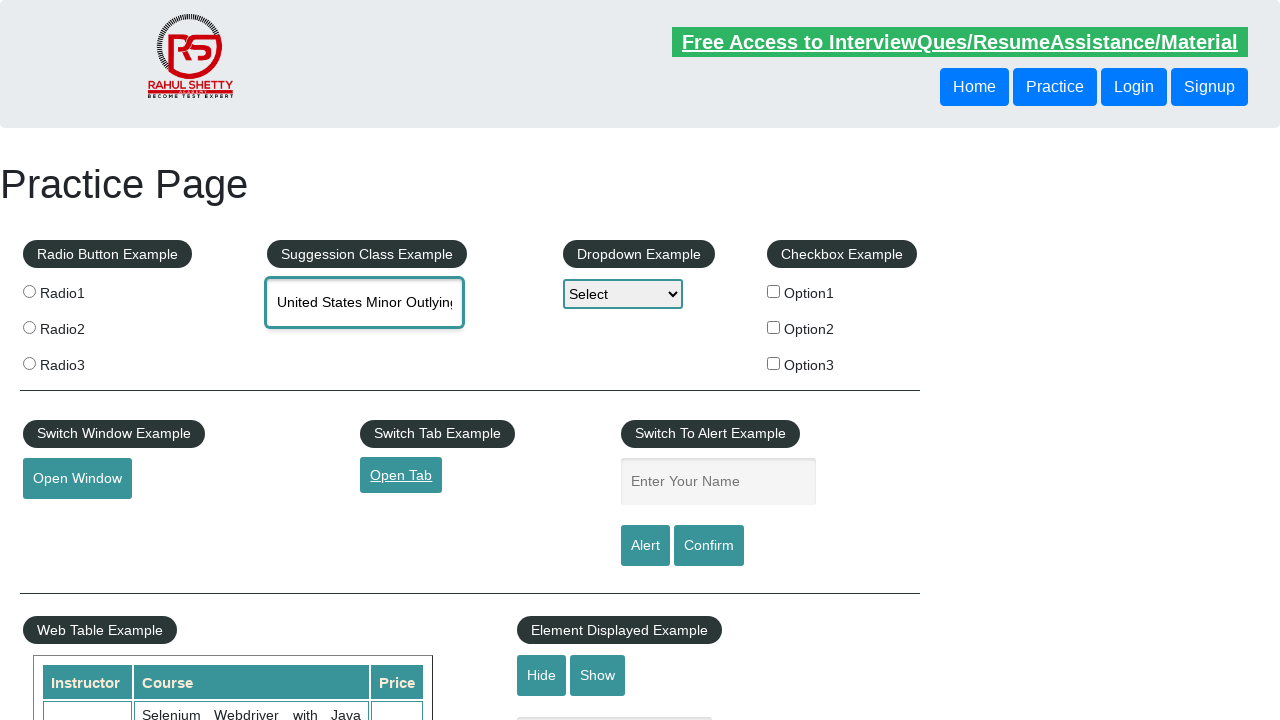